Tests hover functionality by moving mouse over an element and verifying hovered status

Starting URL: https://www.selenium.dev/selenium/web/mouse_interaction.html

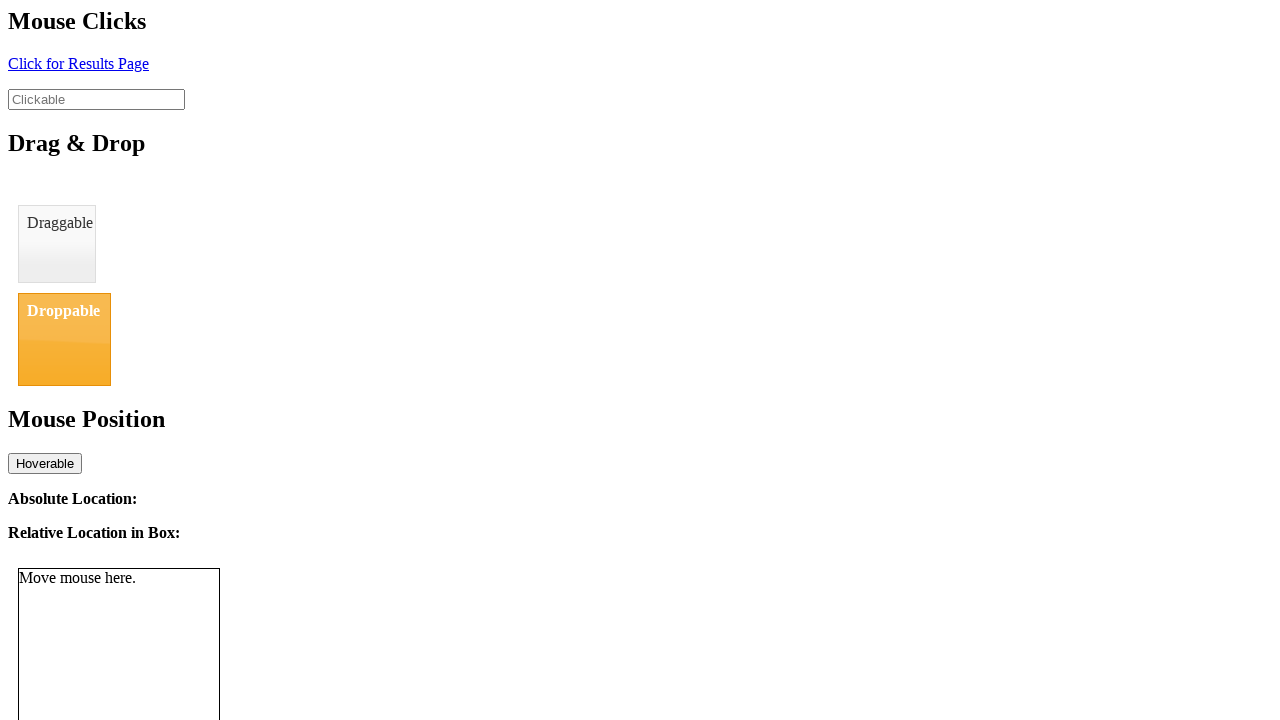

Hovered over the hoverable element at (45, 463) on #hover
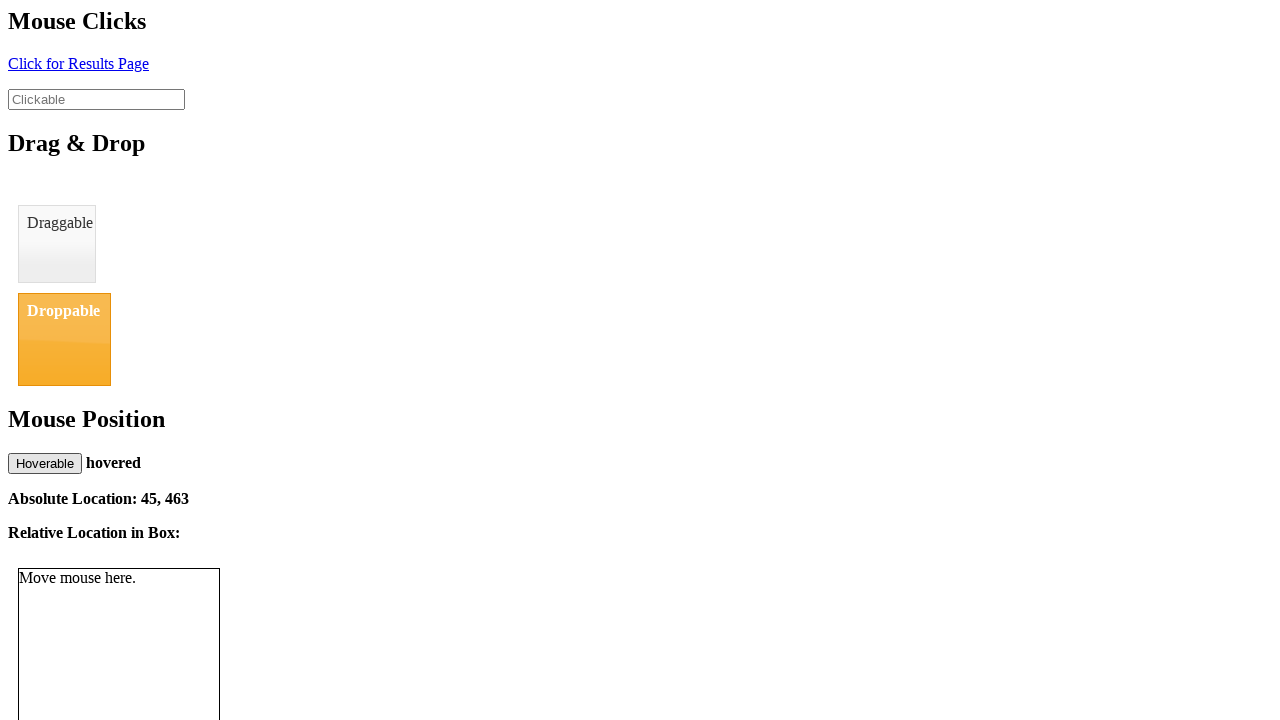

Verified that hovered status is displayed
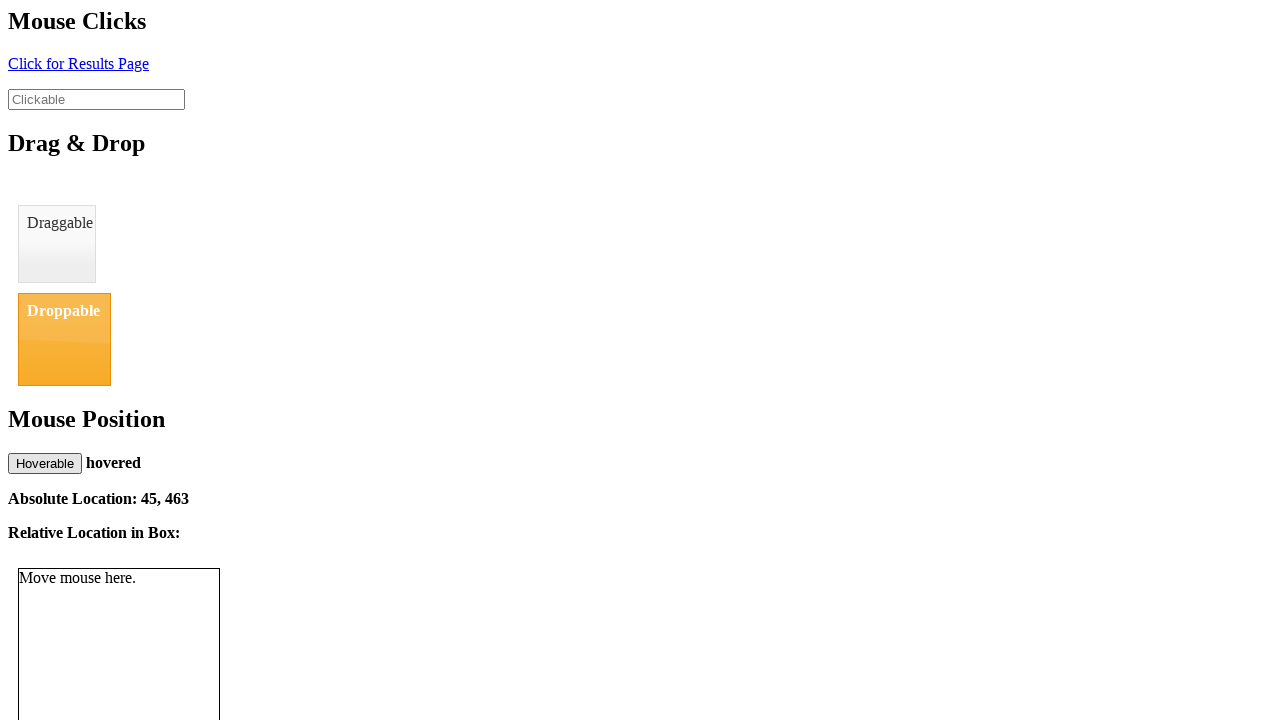

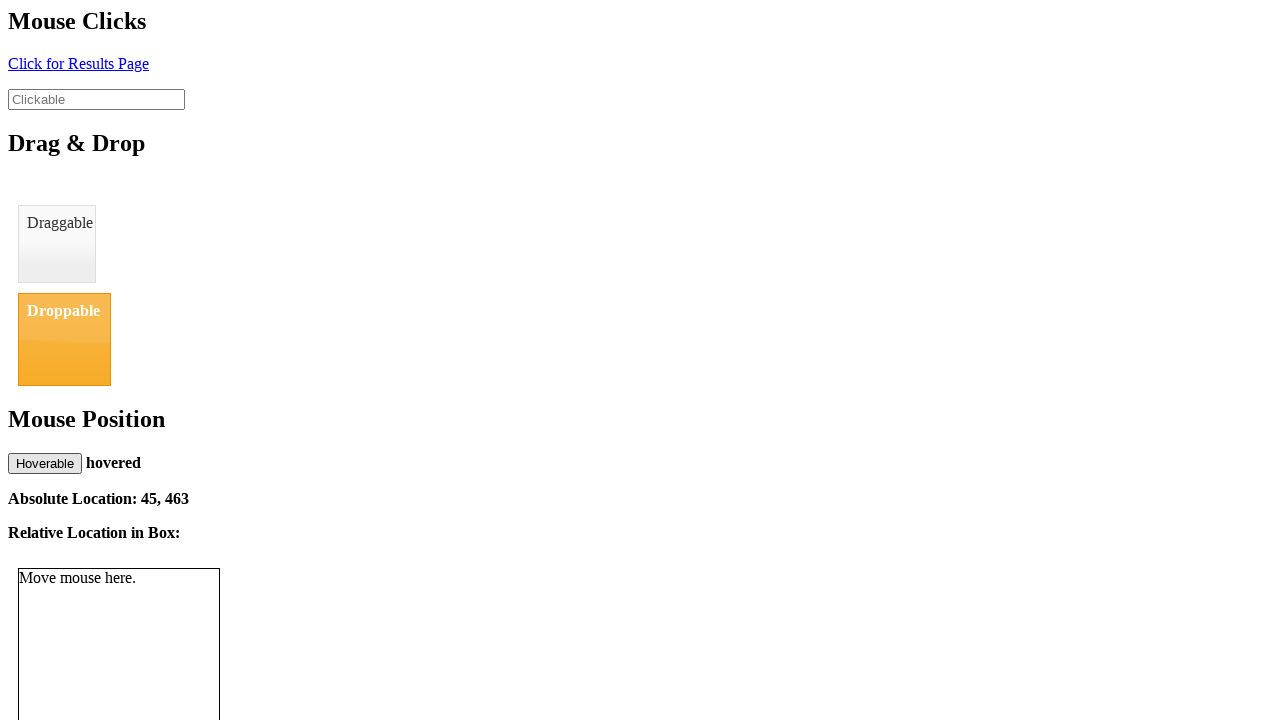